Tests drag and drop functionality on the droppable page, verifying that a revertable box returns to its original position after being dropped while a non-revertable box stays in place.

Starting URL: https://demoqa.com/droppable

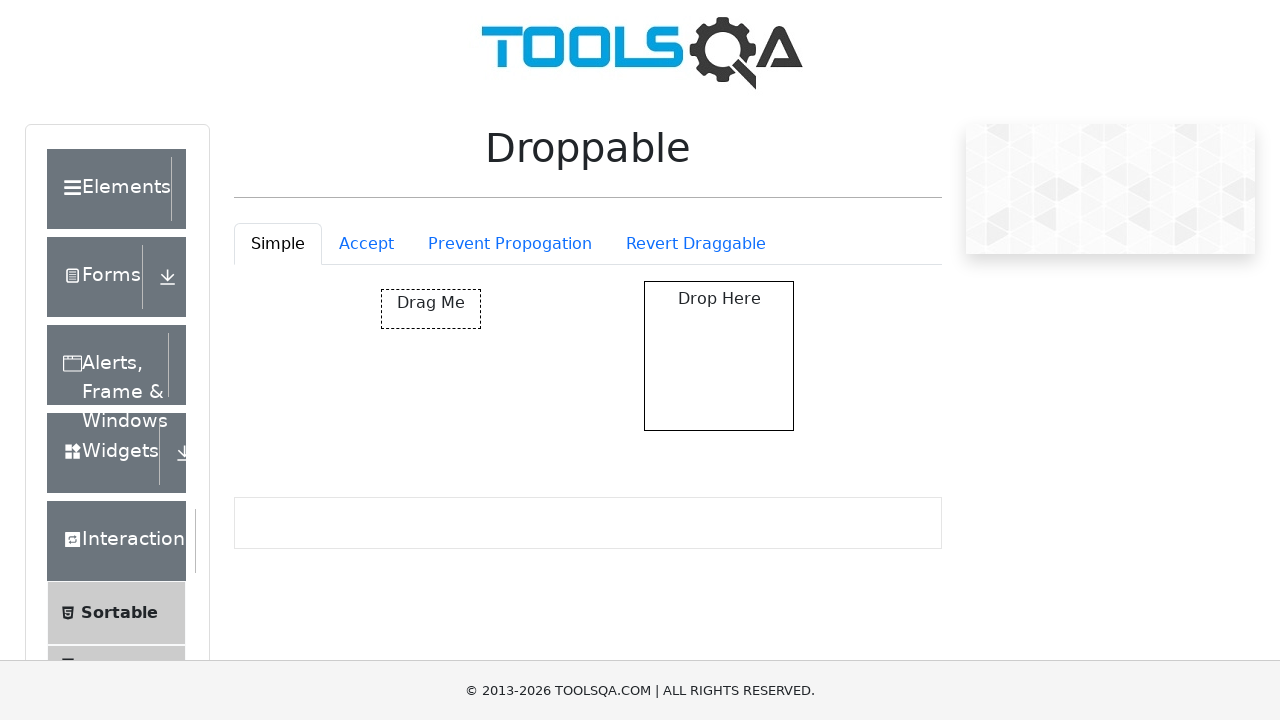

Clicked on the 'Revert Draggable' tab at (696, 244) on #droppableExample-tab-revertable
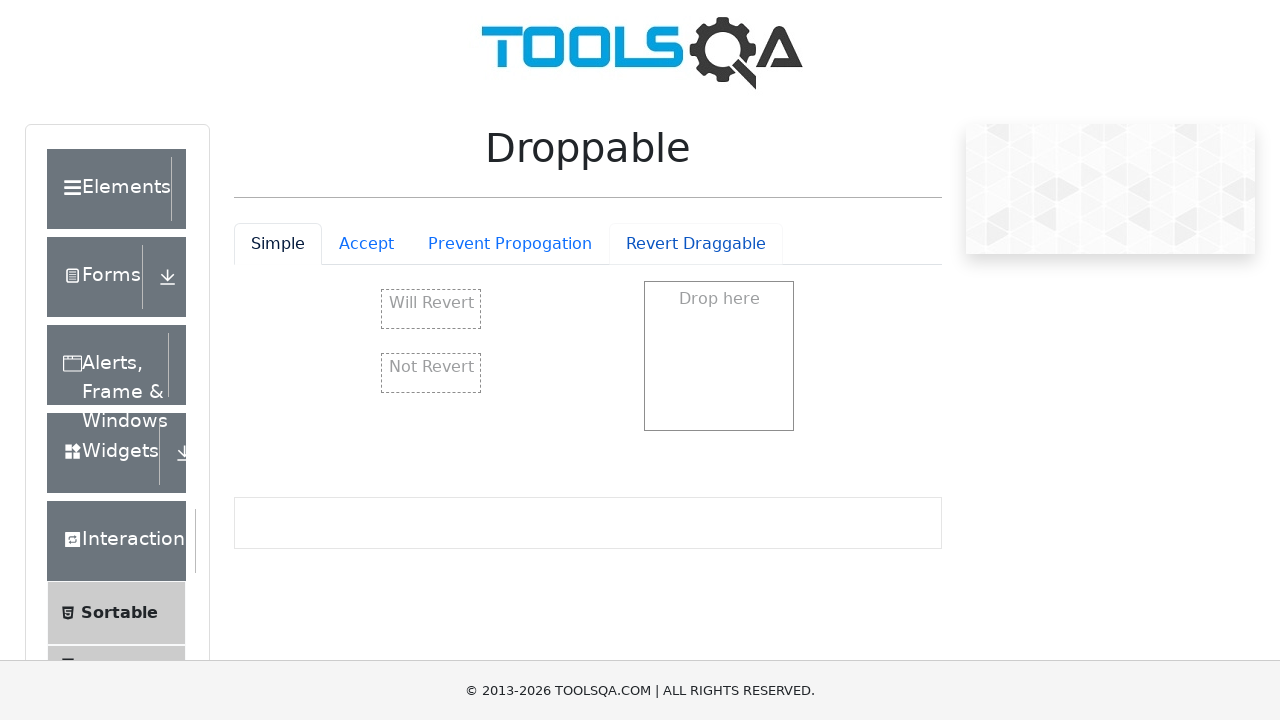

Verified that 'Revert Draggable' tab is selected
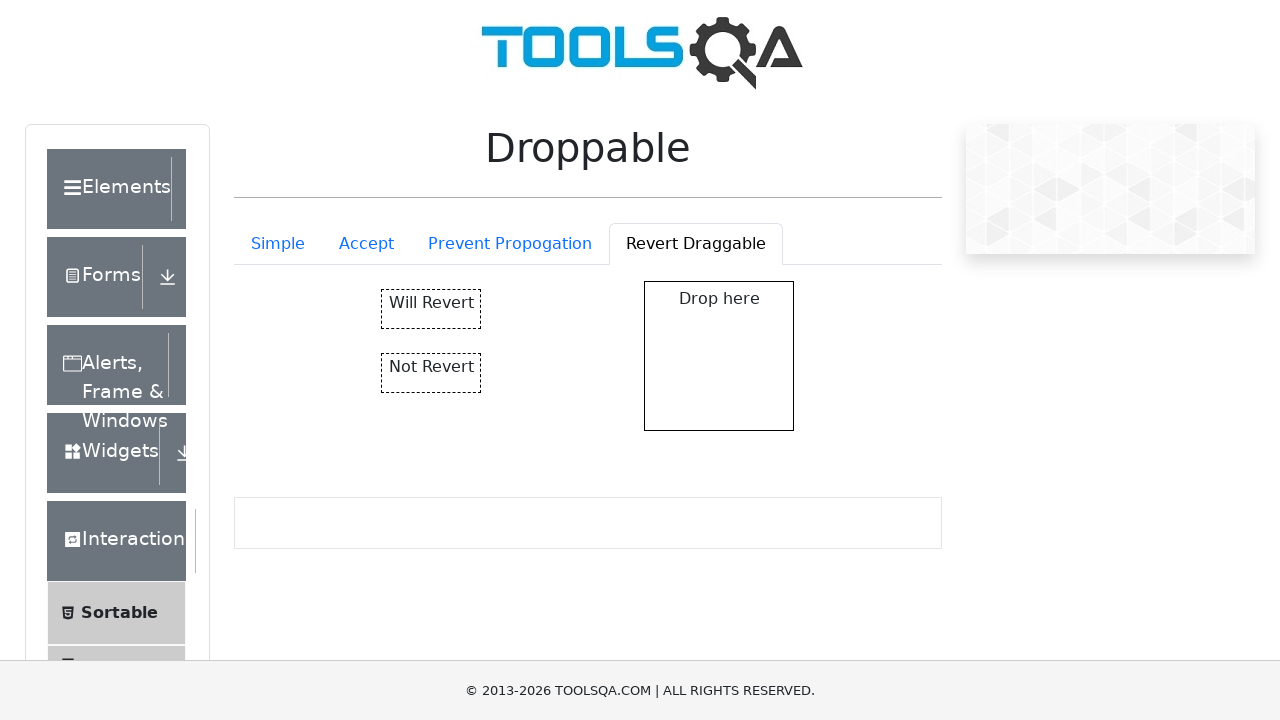

Scrolled down 500px to view drag and drop elements
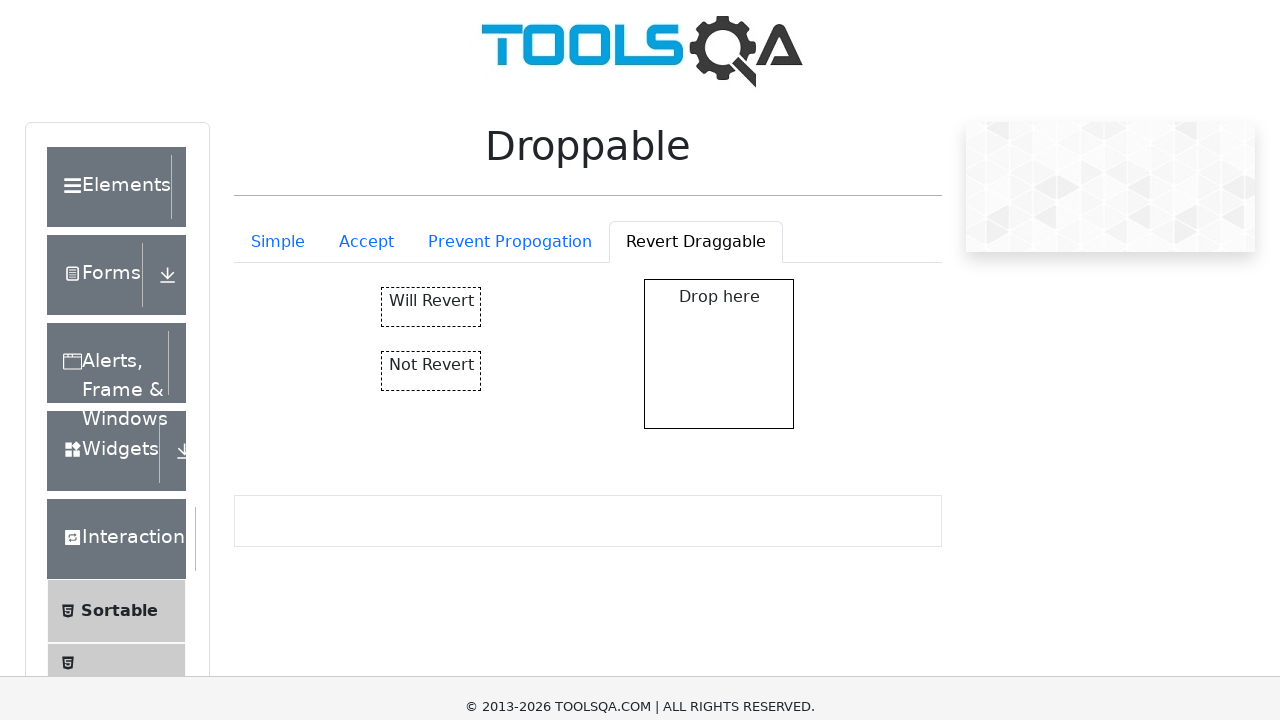

Located all drag and drop elements
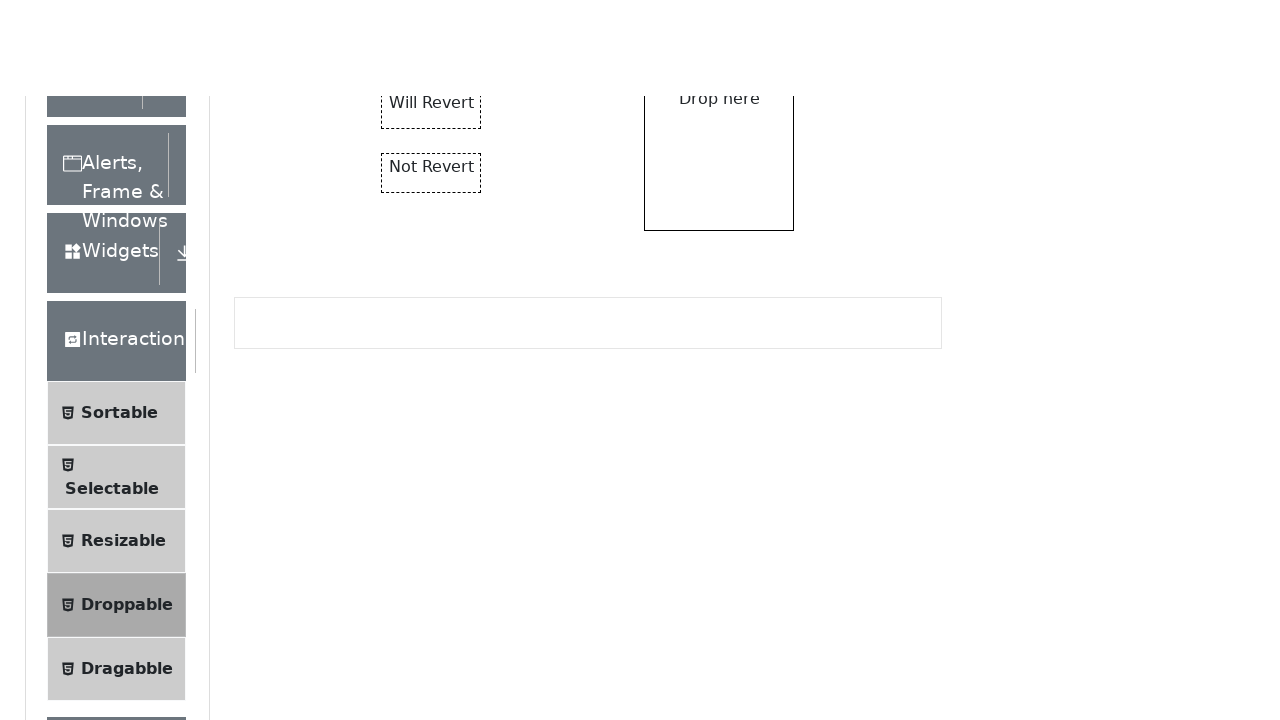

Dragged revertable box to the drop box at (719, 356)
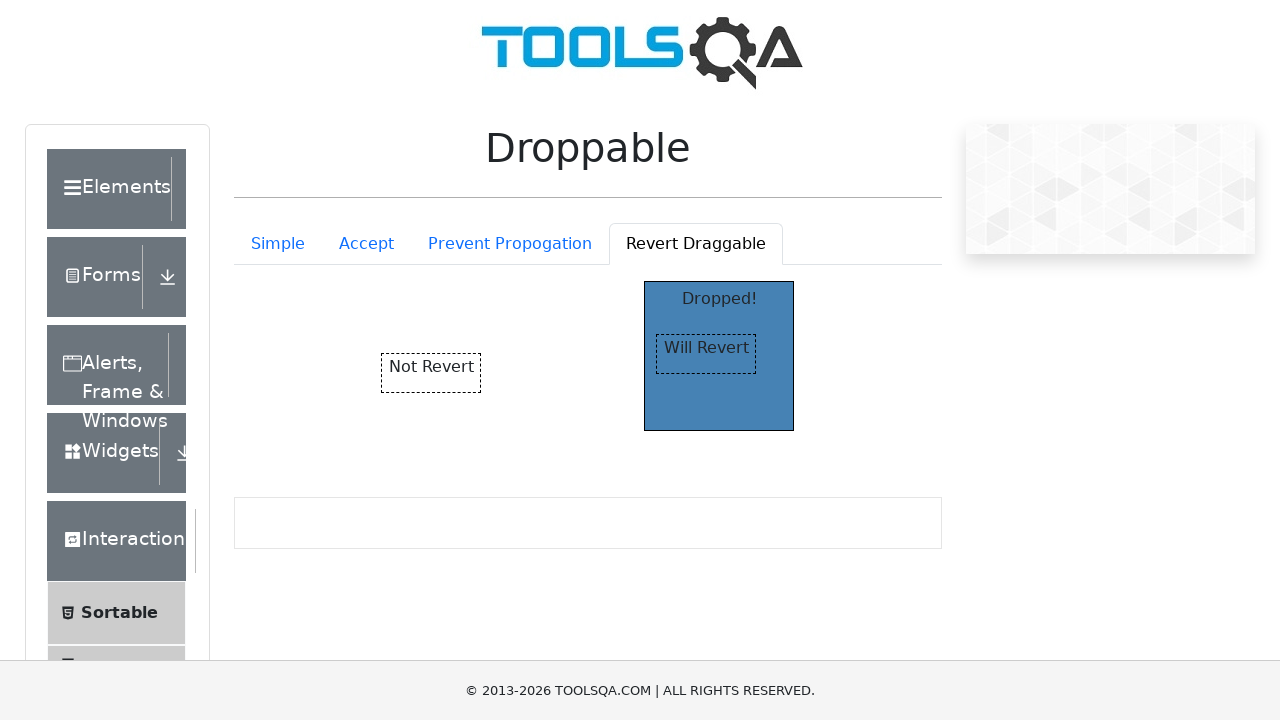

Verified drop box displays 'Dropped!' after revertable box was dropped
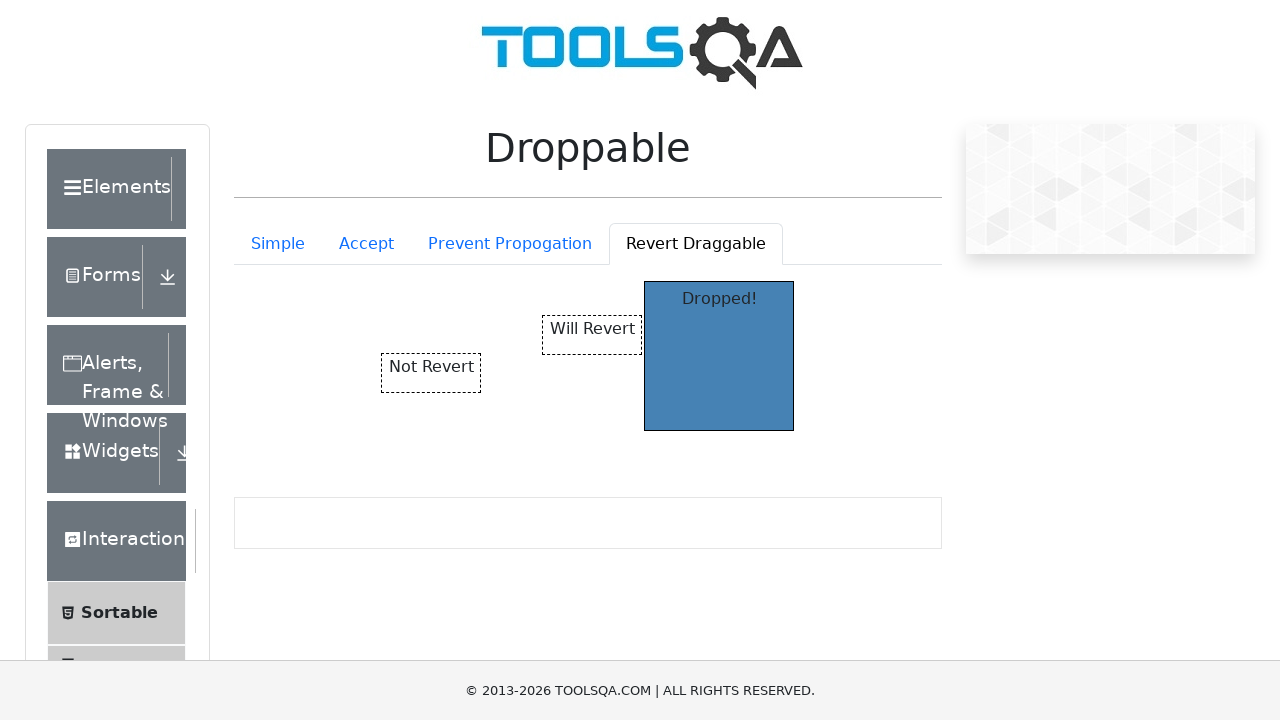

Dragged non-revertable box to the drop box at (719, 356)
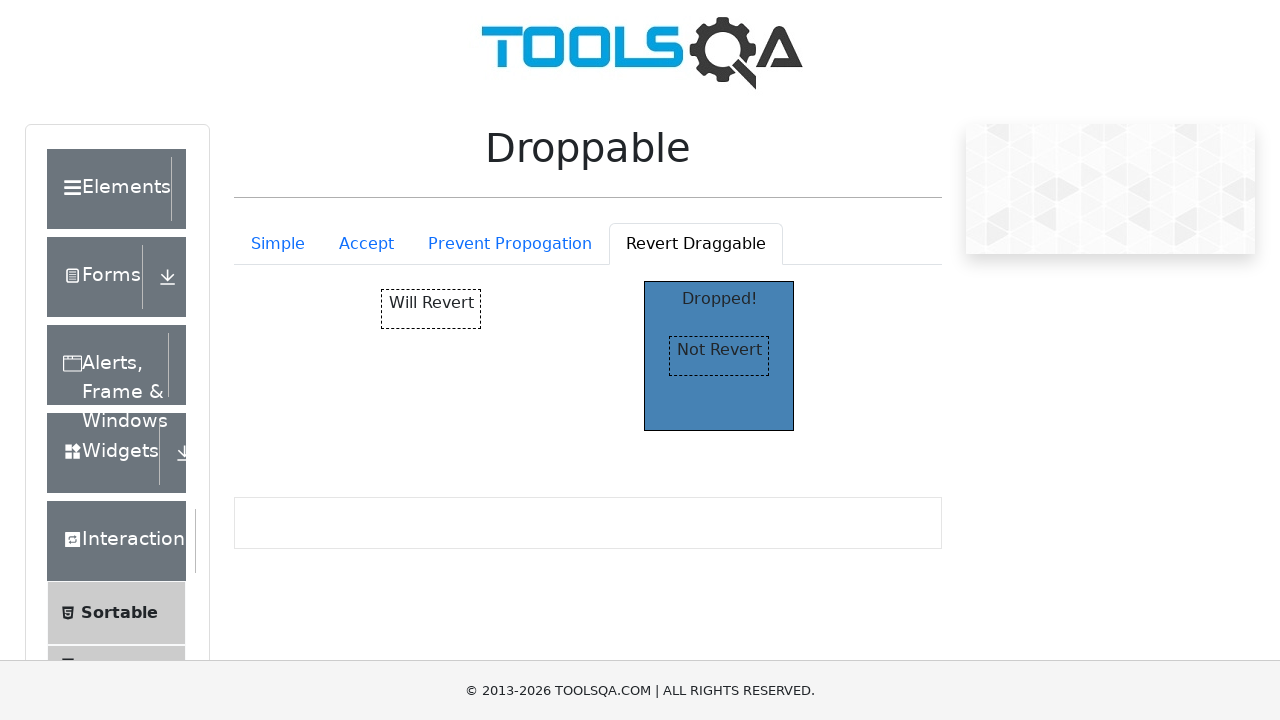

Verified revertable box reverted back to its original position (left: 0px)
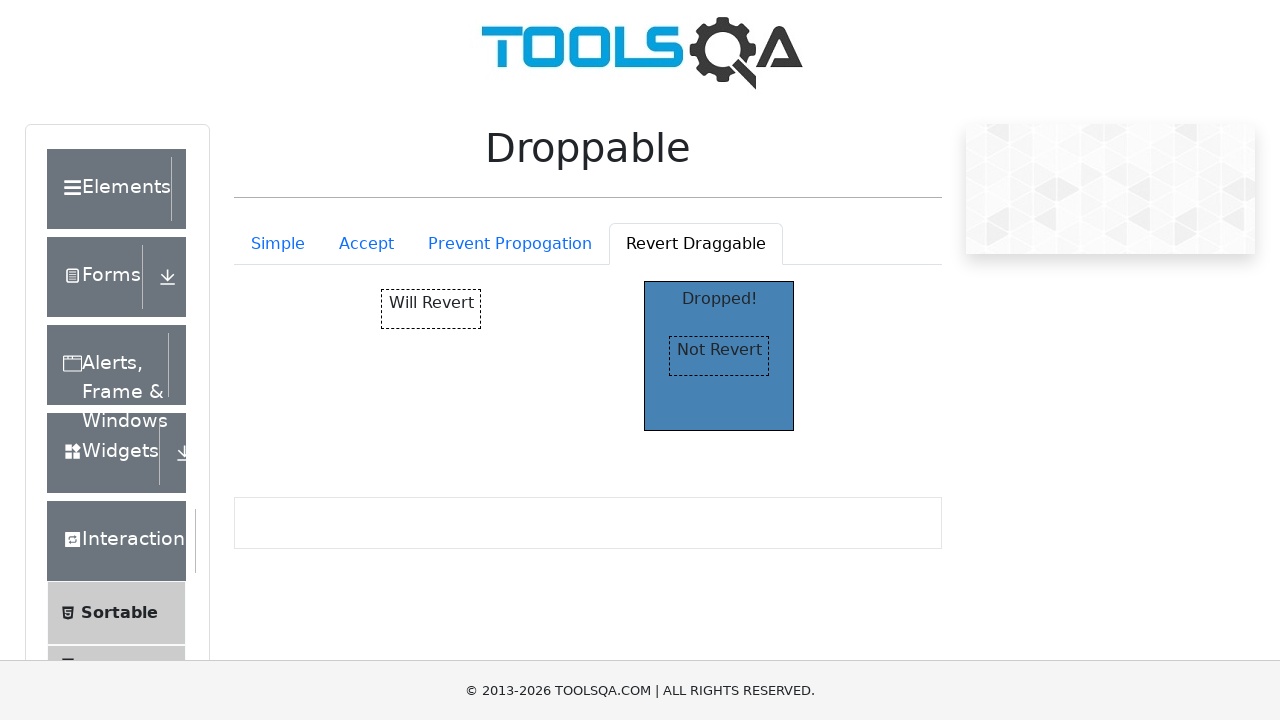

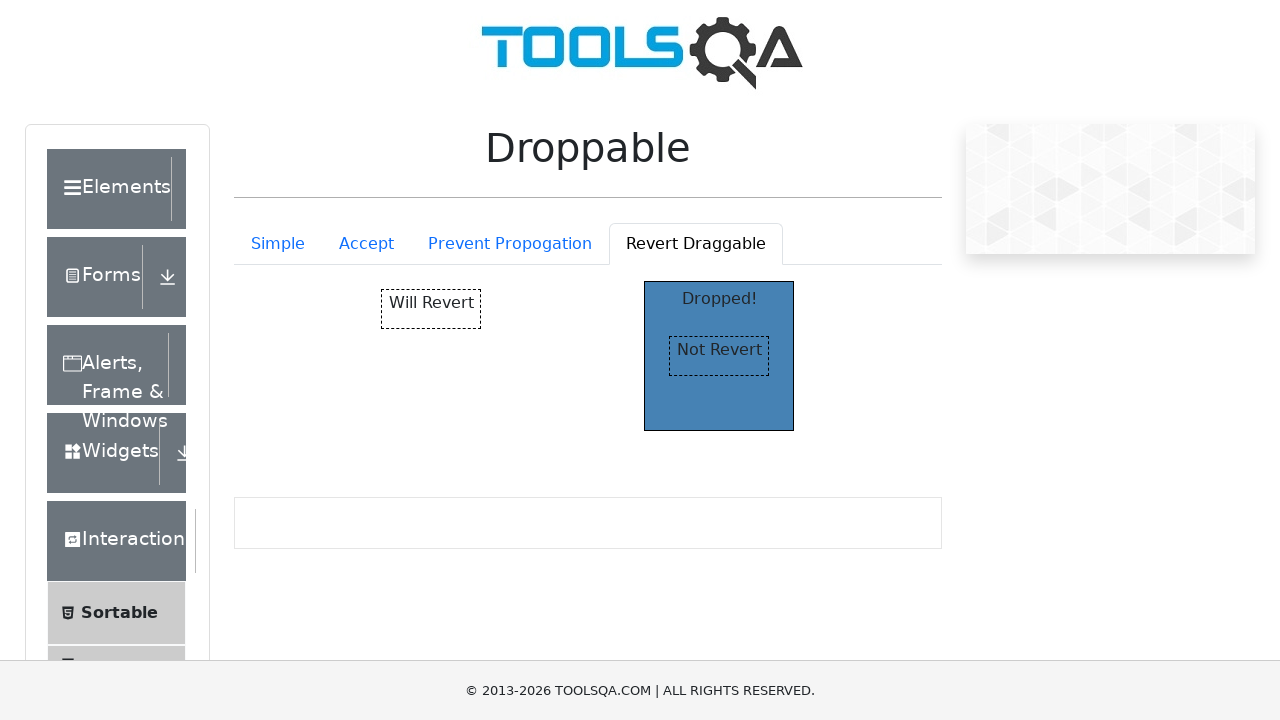